Tests selection state of radio buttons and checkboxes by clicking them and verifying their selected state, including toggling a checkbox off.

Starting URL: https://automationfc.github.io/basic-form/index.html

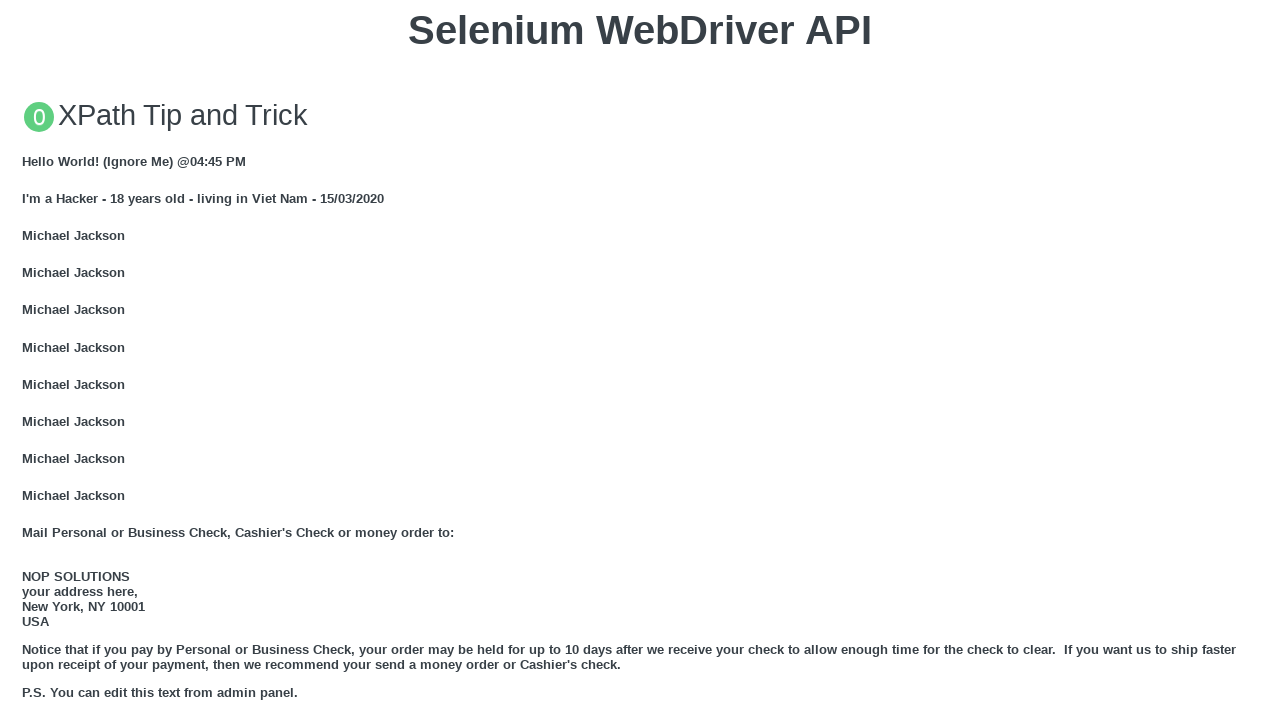

Clicked the 'Under 18' radio button at (28, 360) on input#under_18
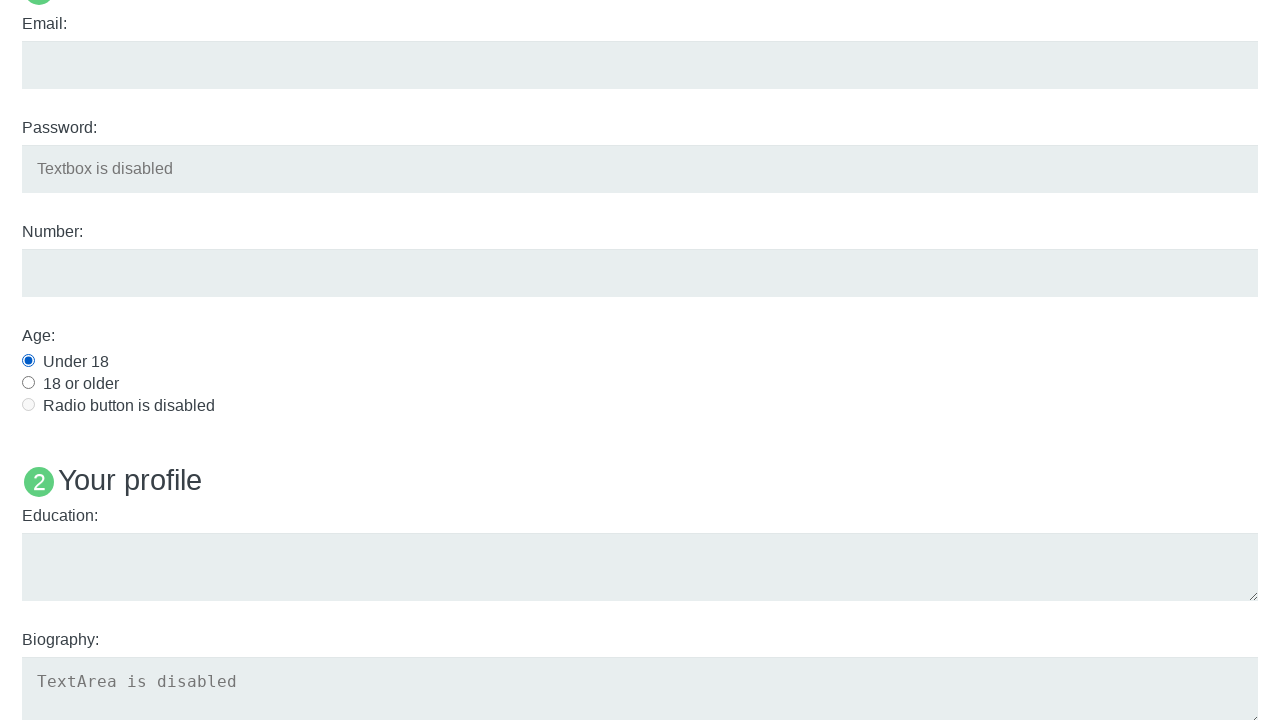

Clicked the Java checkbox to select it at (28, 361) on input#java
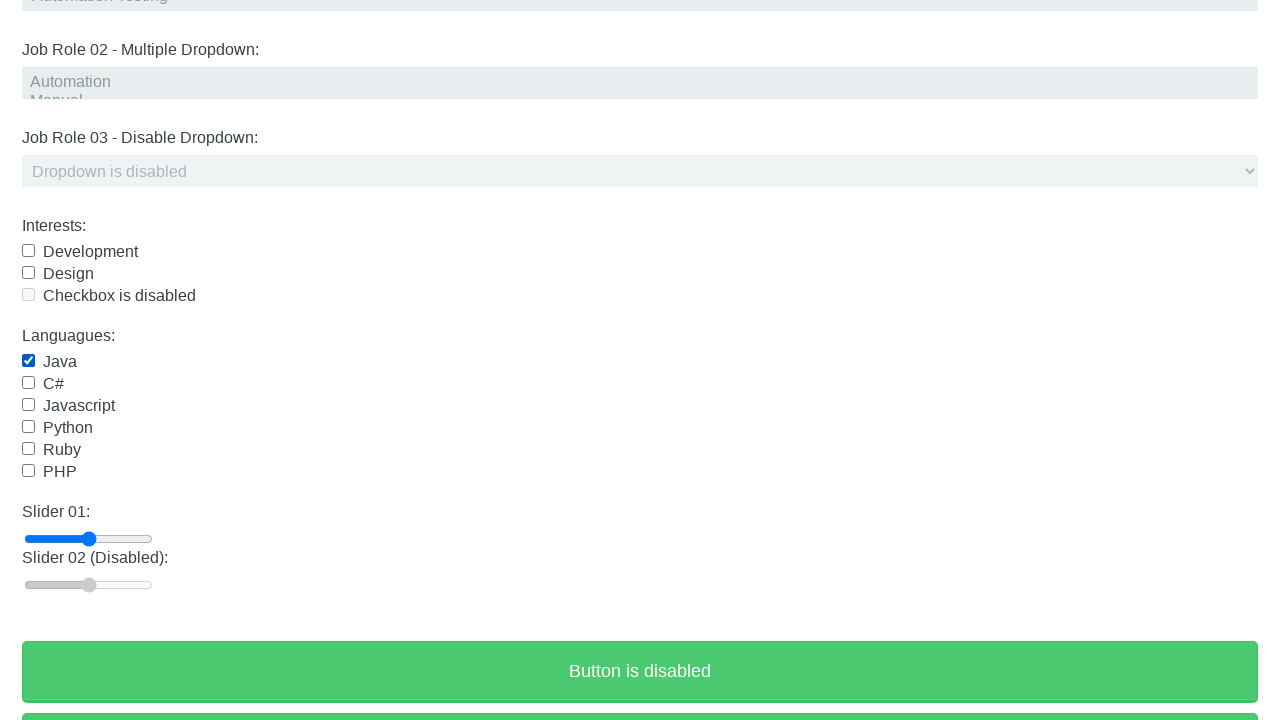

Verified 'Under 18' radio button is selected
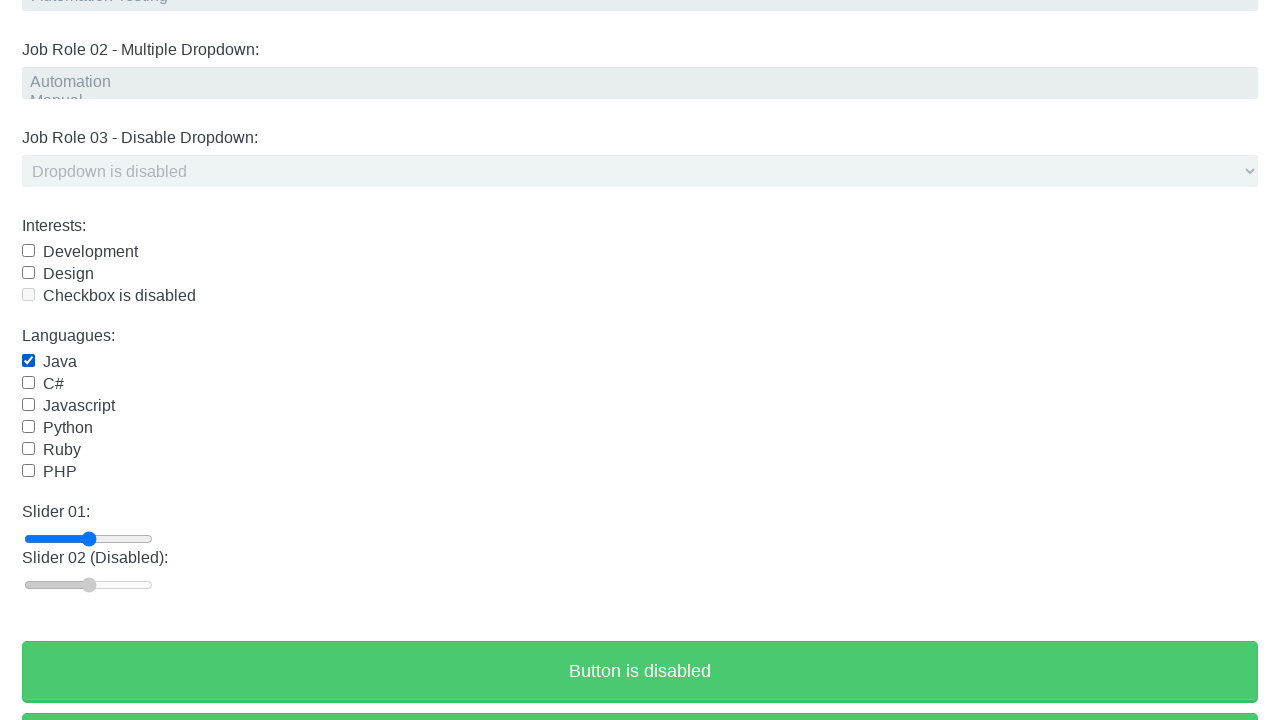

Verified Java checkbox is selected
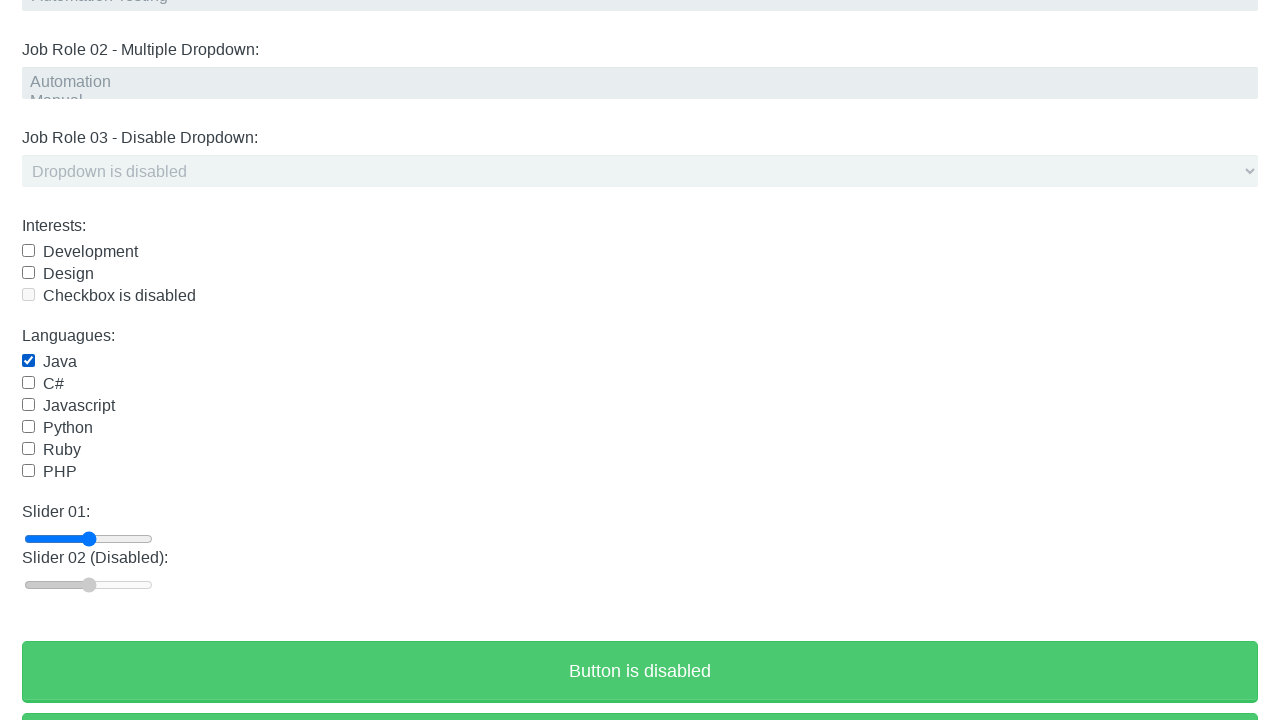

Clicked the Java checkbox to deselect it at (28, 361) on input#java
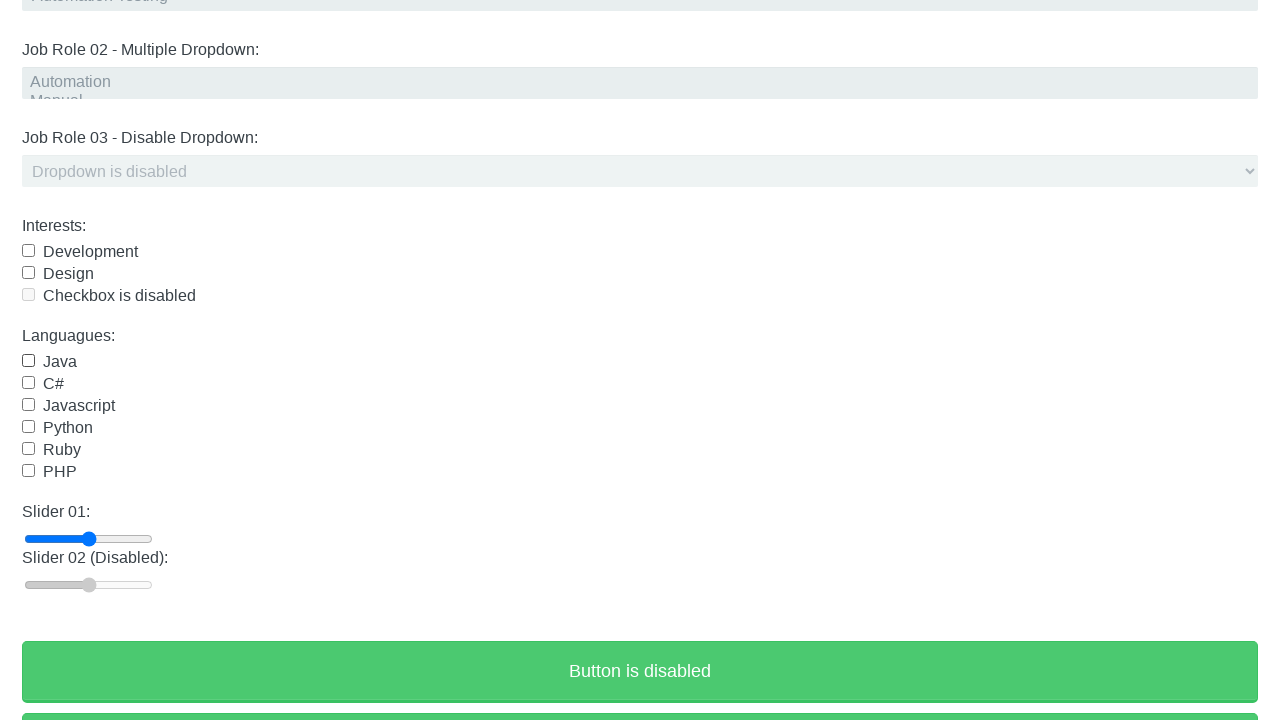

Waited 2 seconds for state change
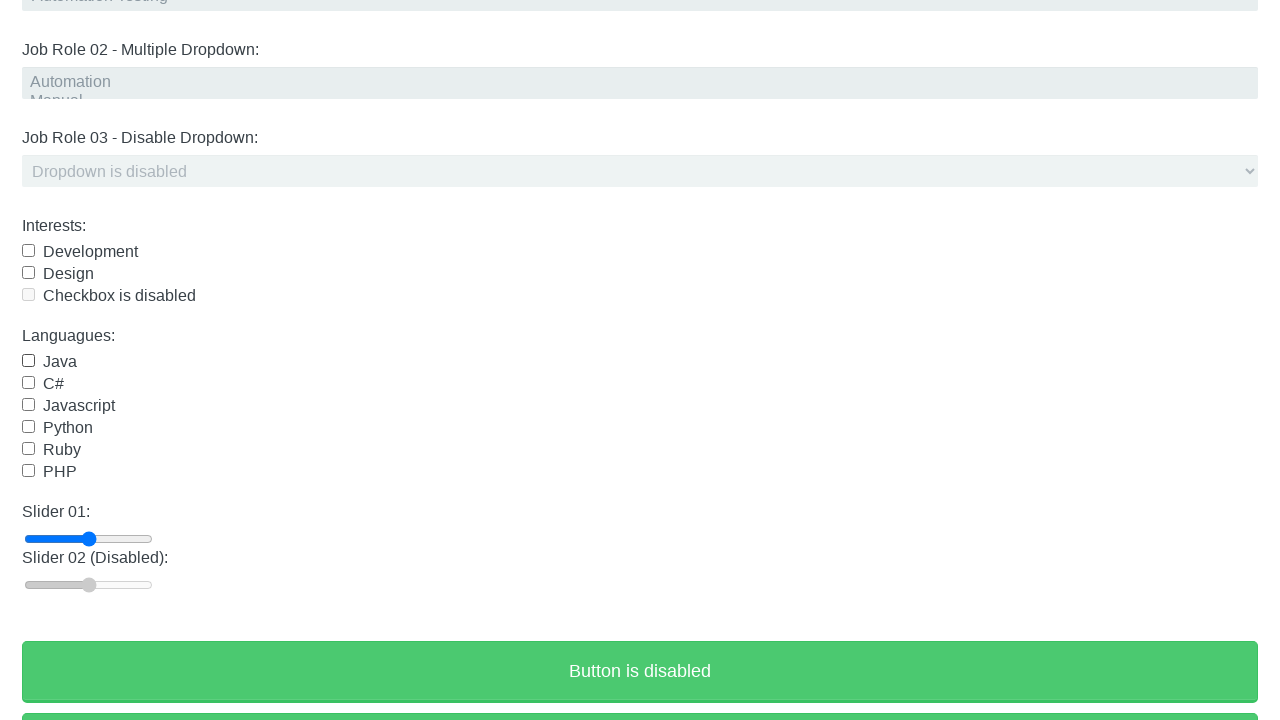

Verified 'Under 18' radio button is still selected
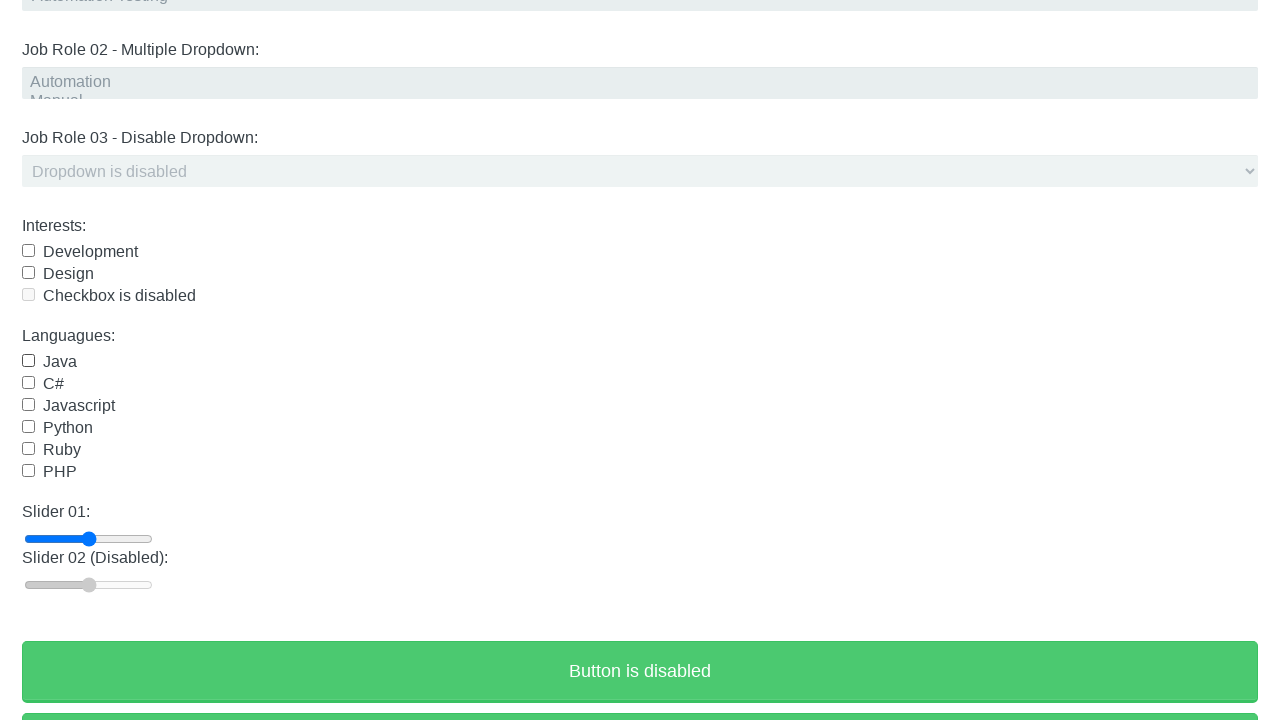

Verified Java checkbox is now deselected
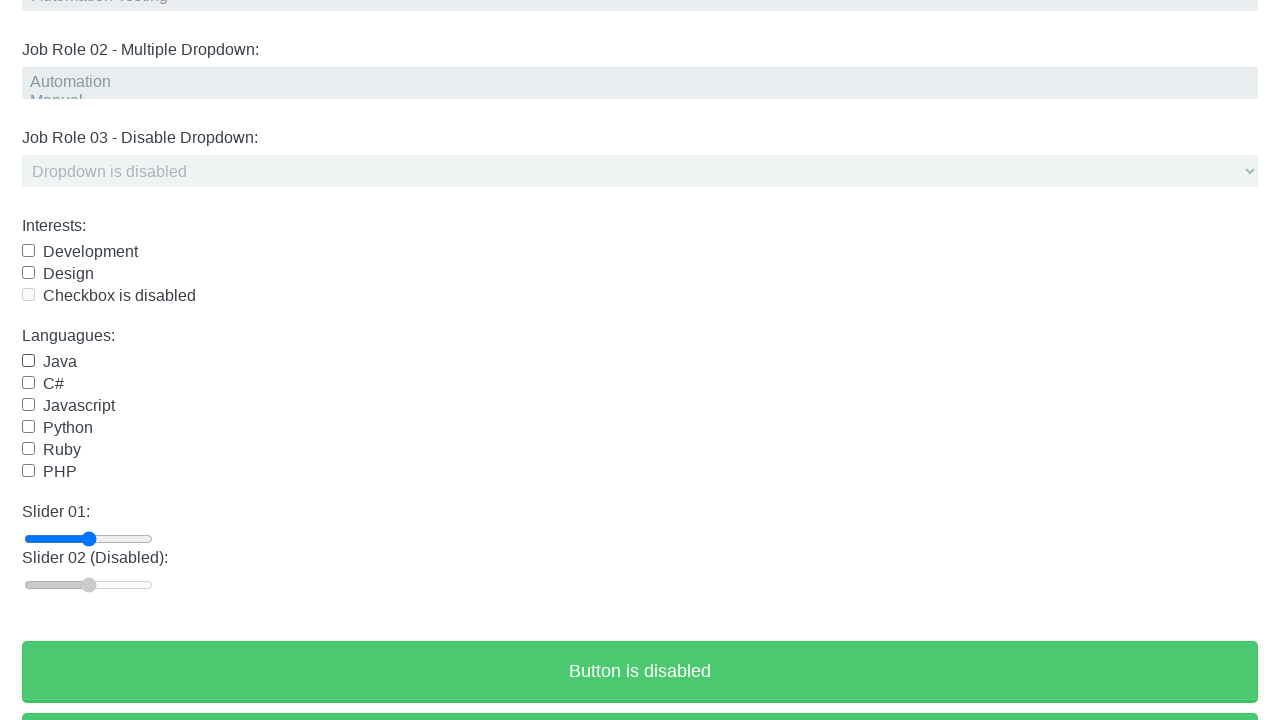

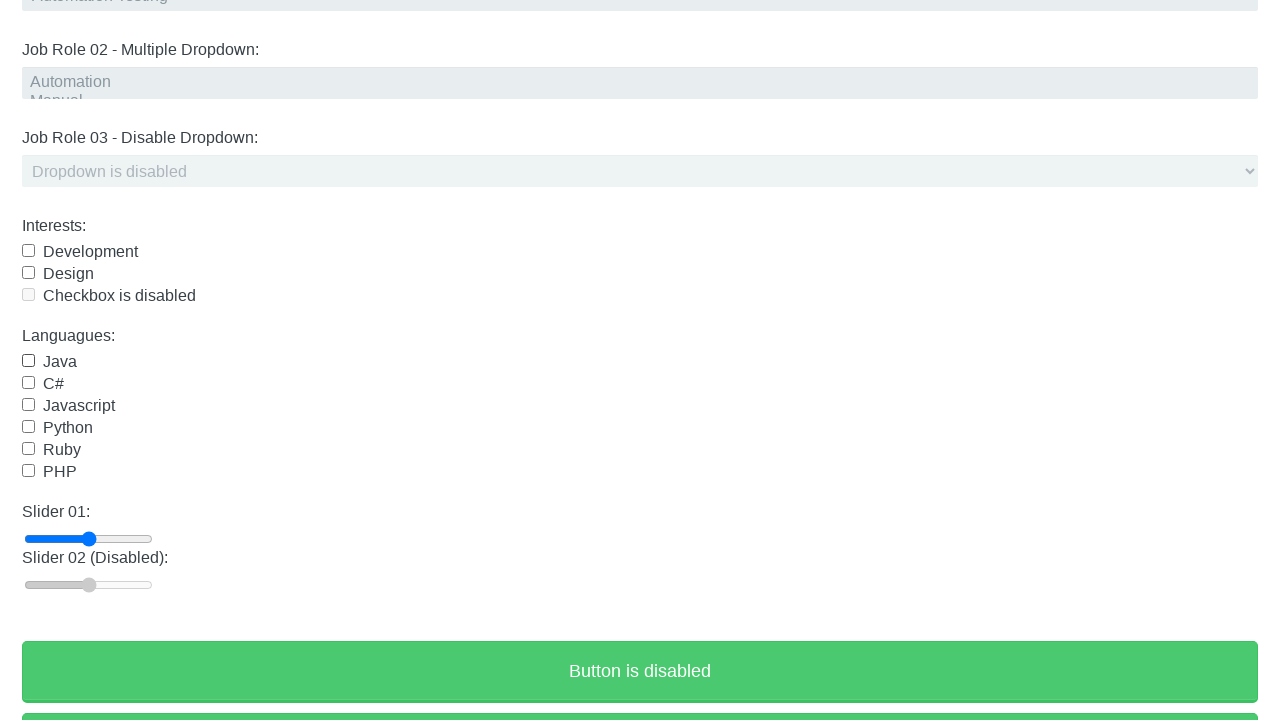